Opens the DemoQA browser windows demo page and maximizes the window to verify the page loads correctly

Starting URL: https://demoqa.com/browser-windows

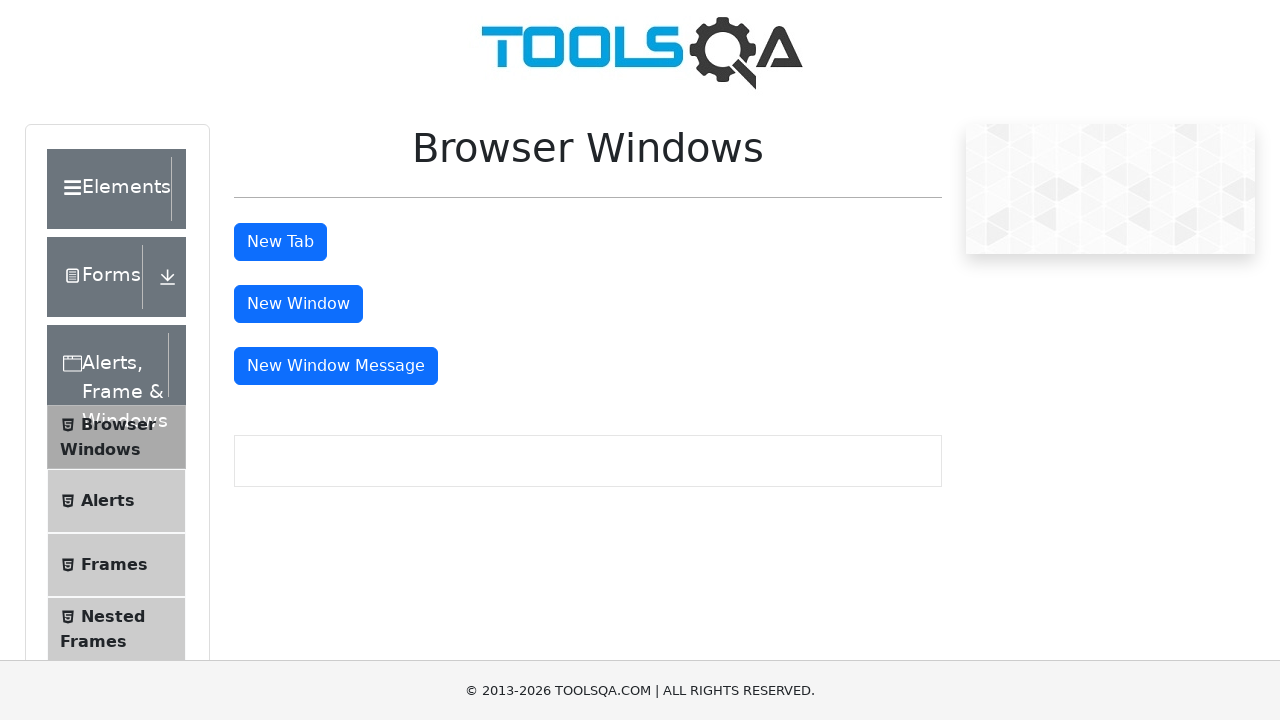

Set viewport size to 1920x1080 to maximize window
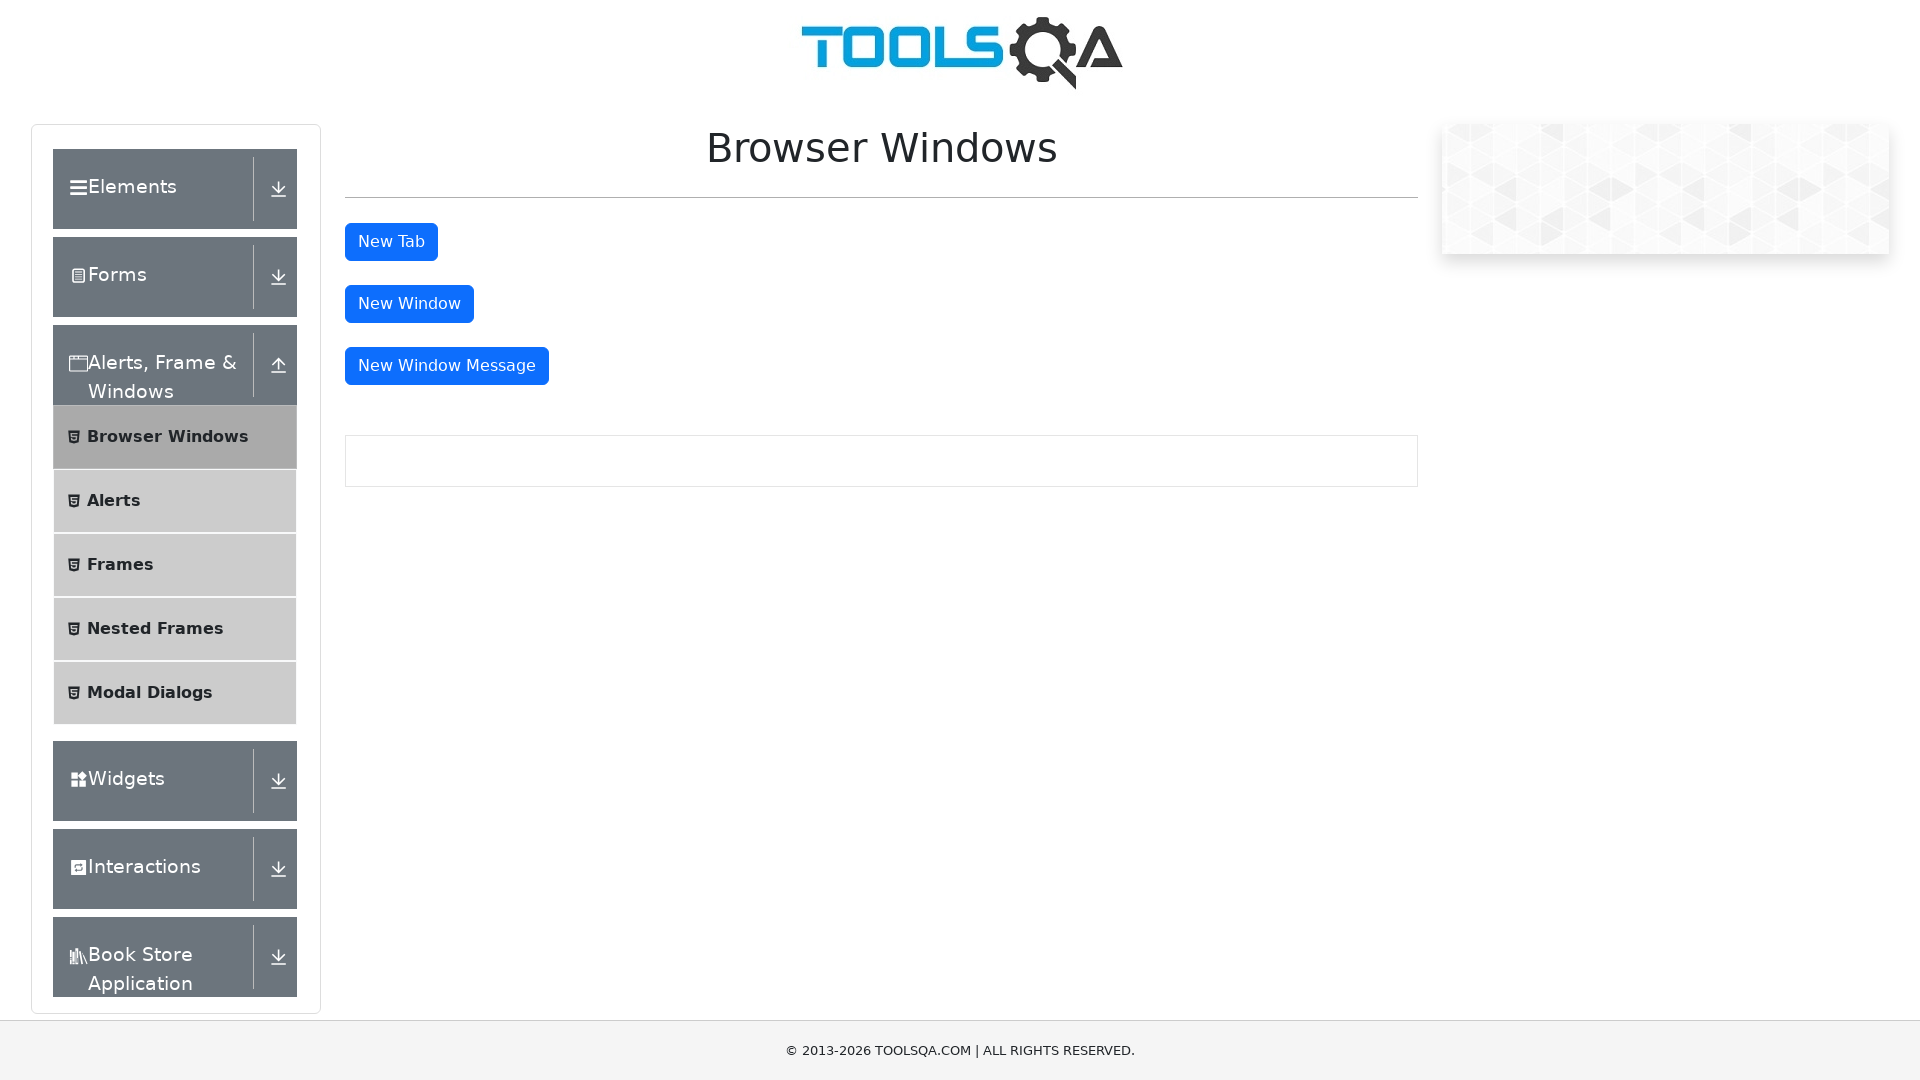

DemoQA browser windows page loaded and DOM content ready
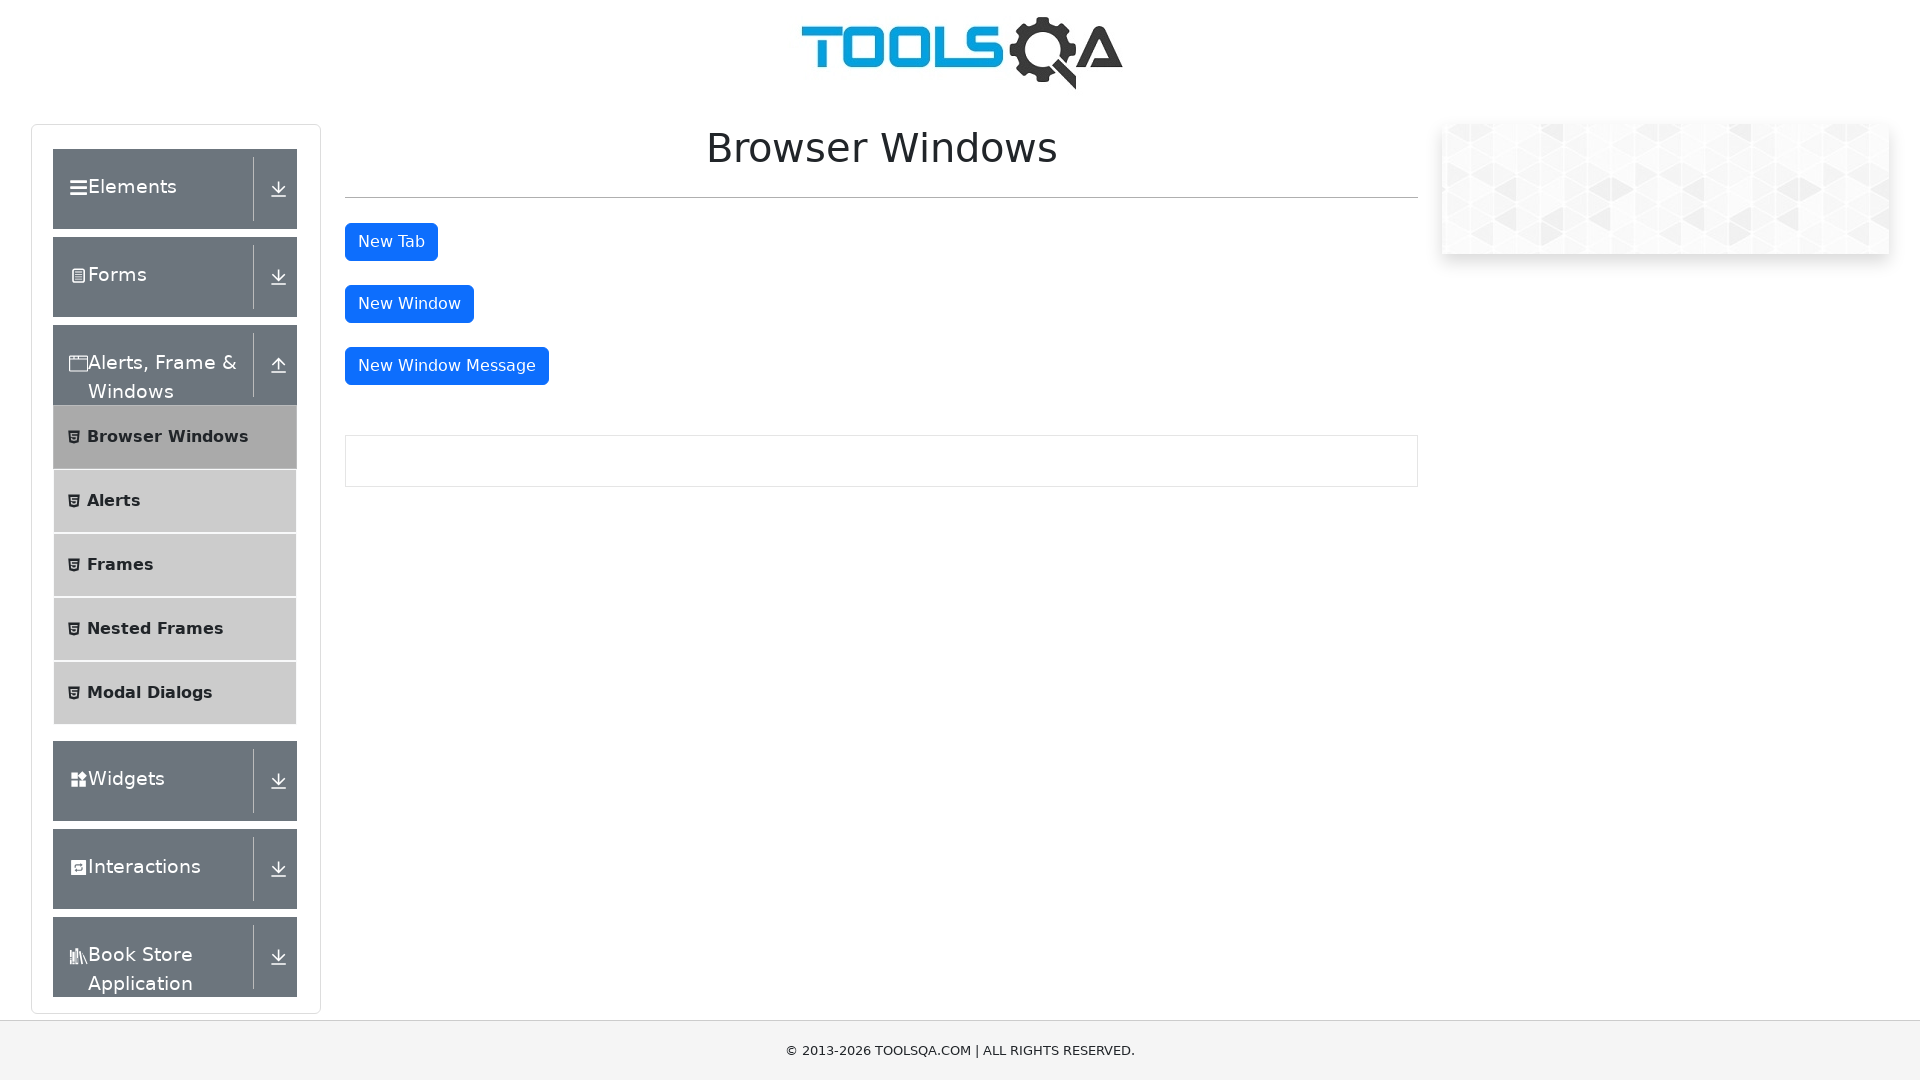

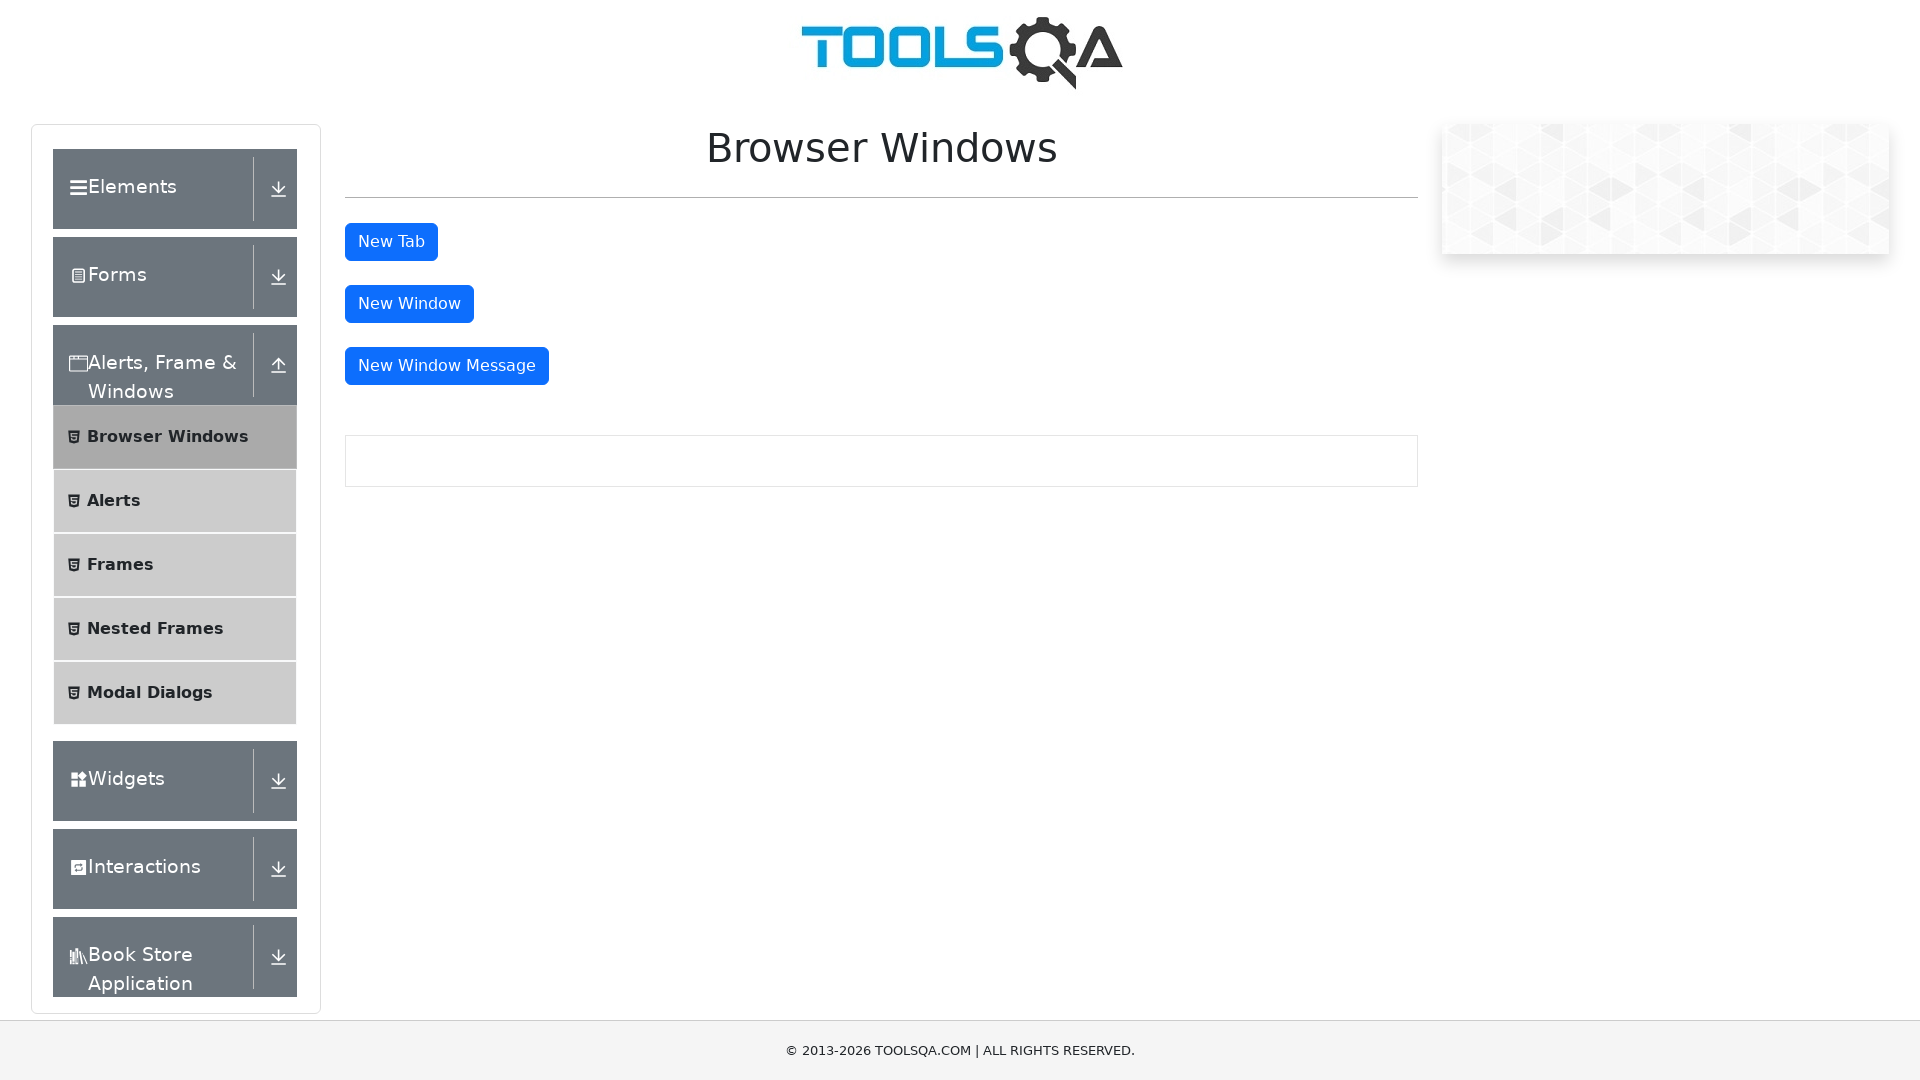